Tests table sorting functionality by clicking on a column header and verifying the sort order, then searches for a specific item ("Rice") across paginated results and retrieves its price

Starting URL: https://rahulshettyacademy.com/seleniumPractise/#/offers

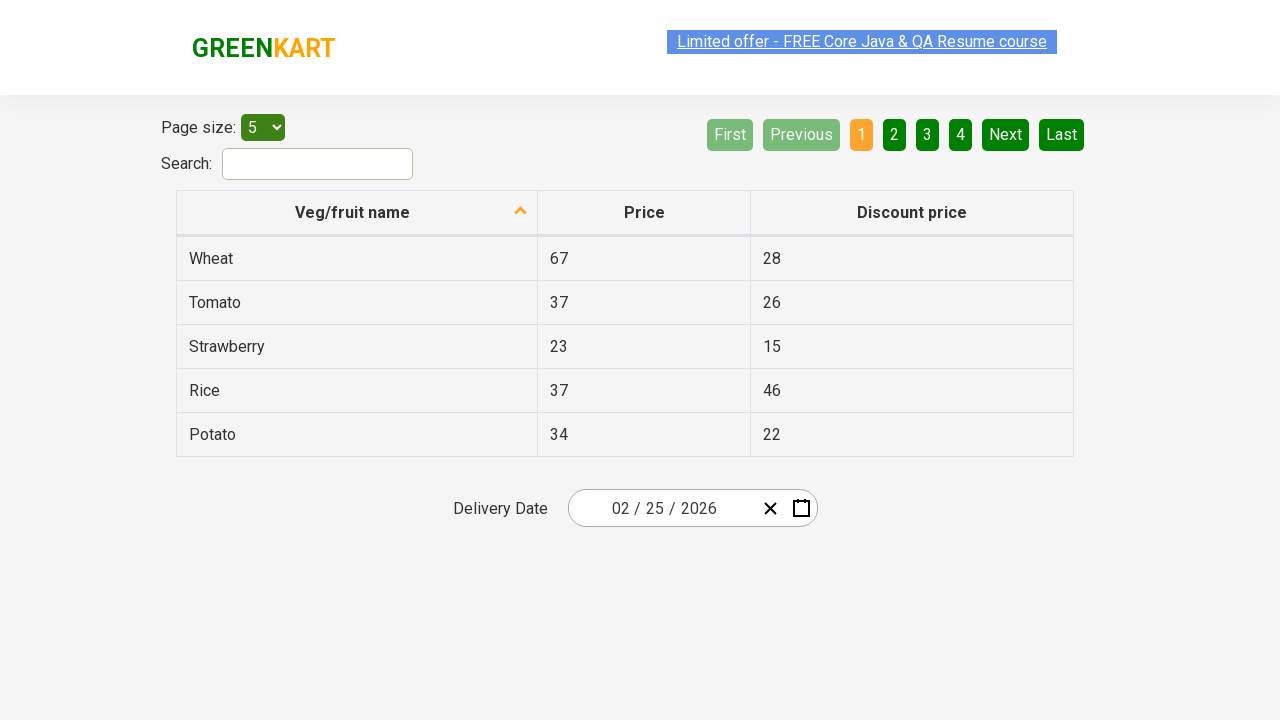

Clicked first column header to sort table at (357, 213) on xpath=//tr/th[1]
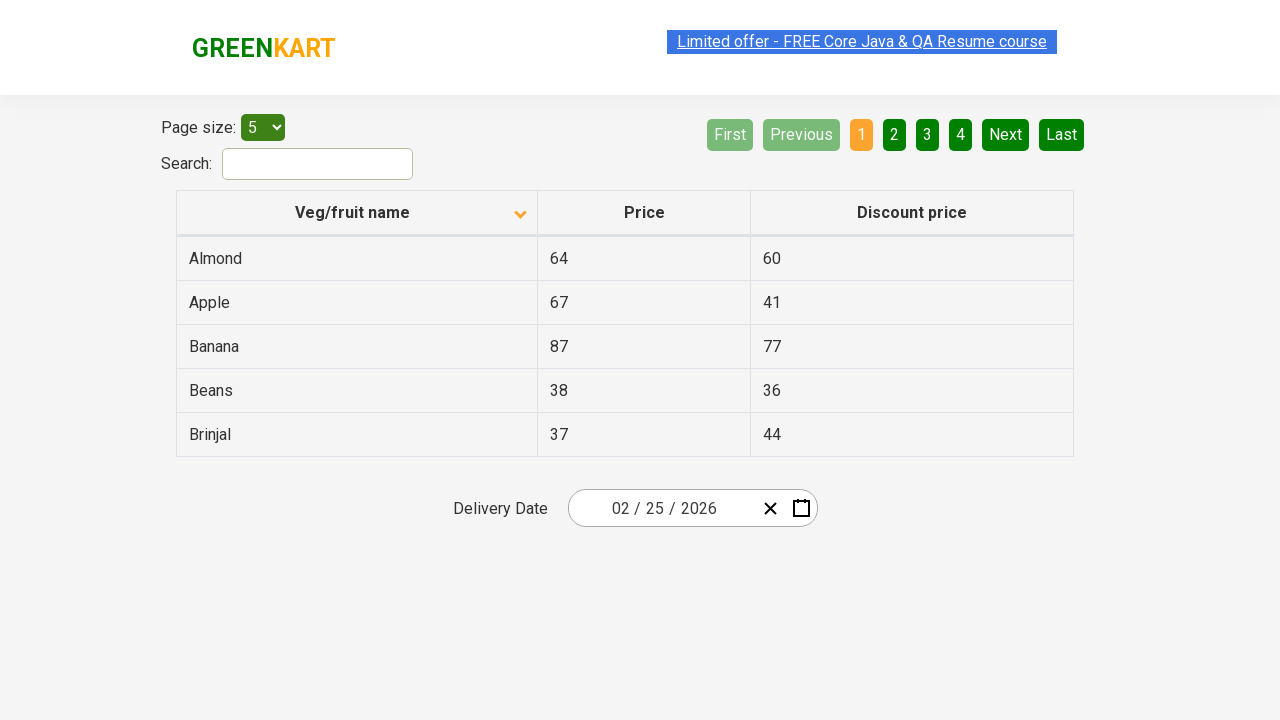

Waited for table to be sorted
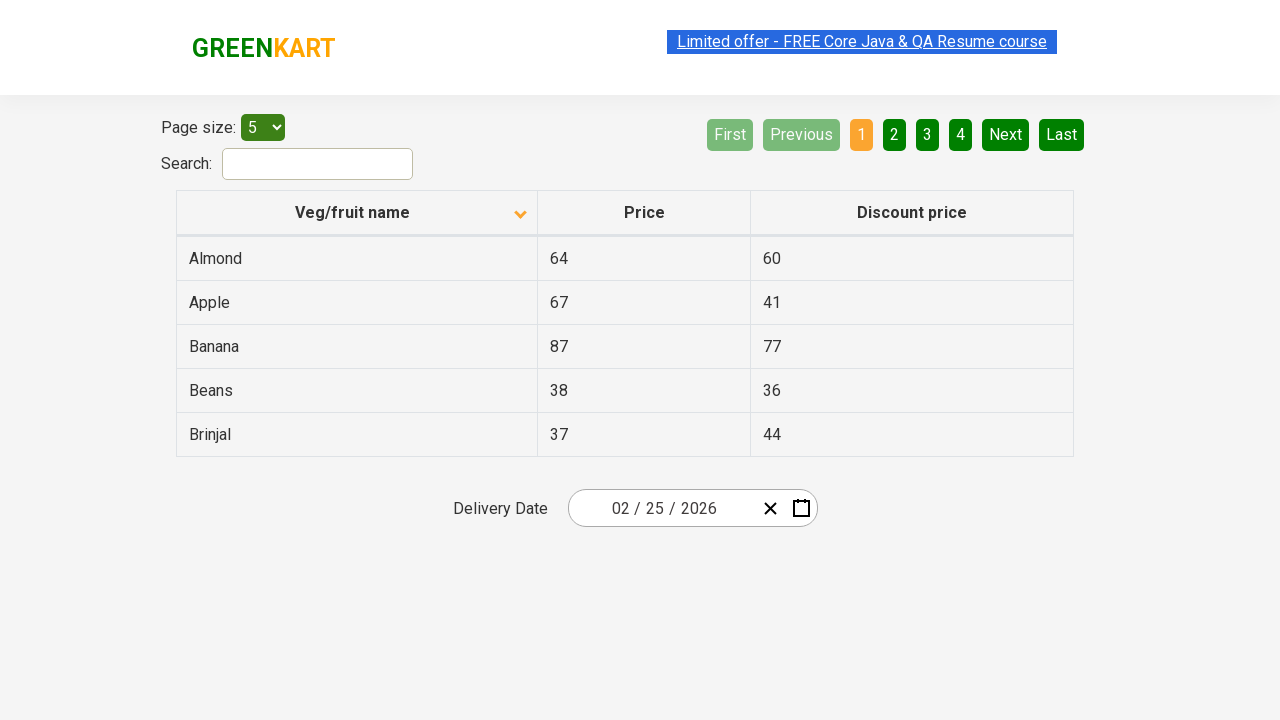

Retrieved 5 items from first column
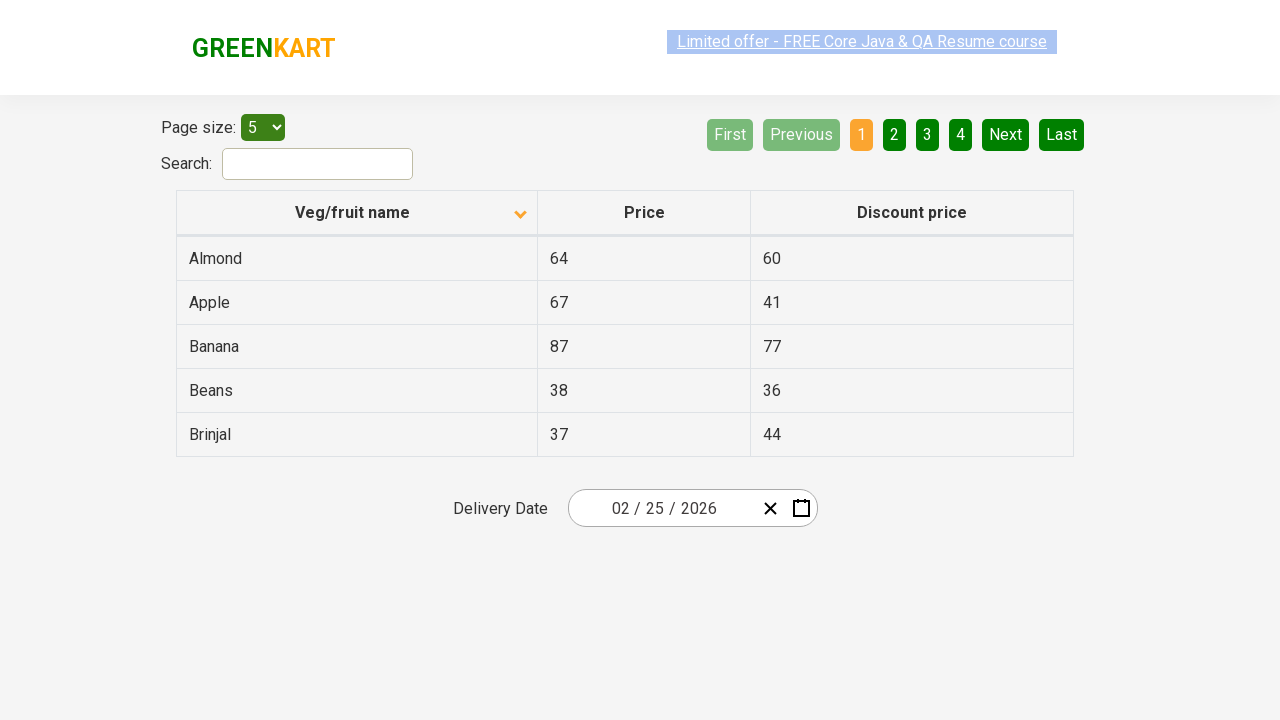

Verified table is sorted in ascending order
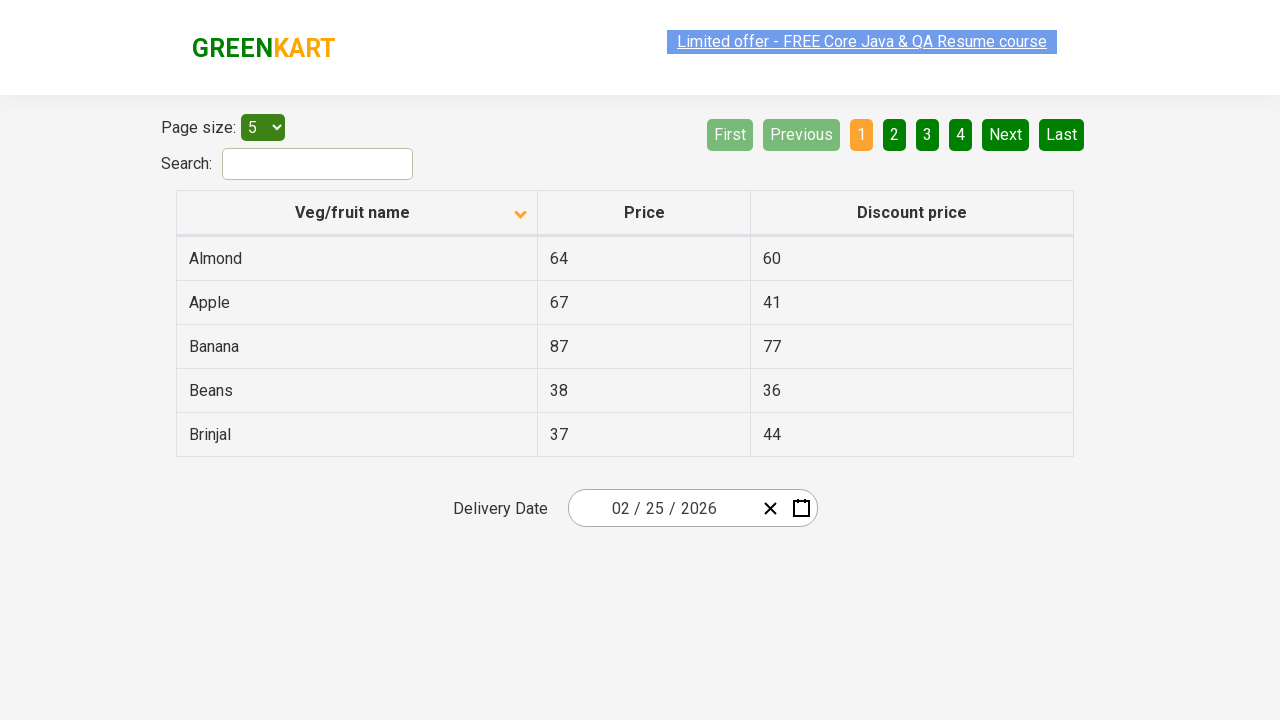

Clicked Next button to navigate to next page at (1006, 134) on [aria-label='Next']
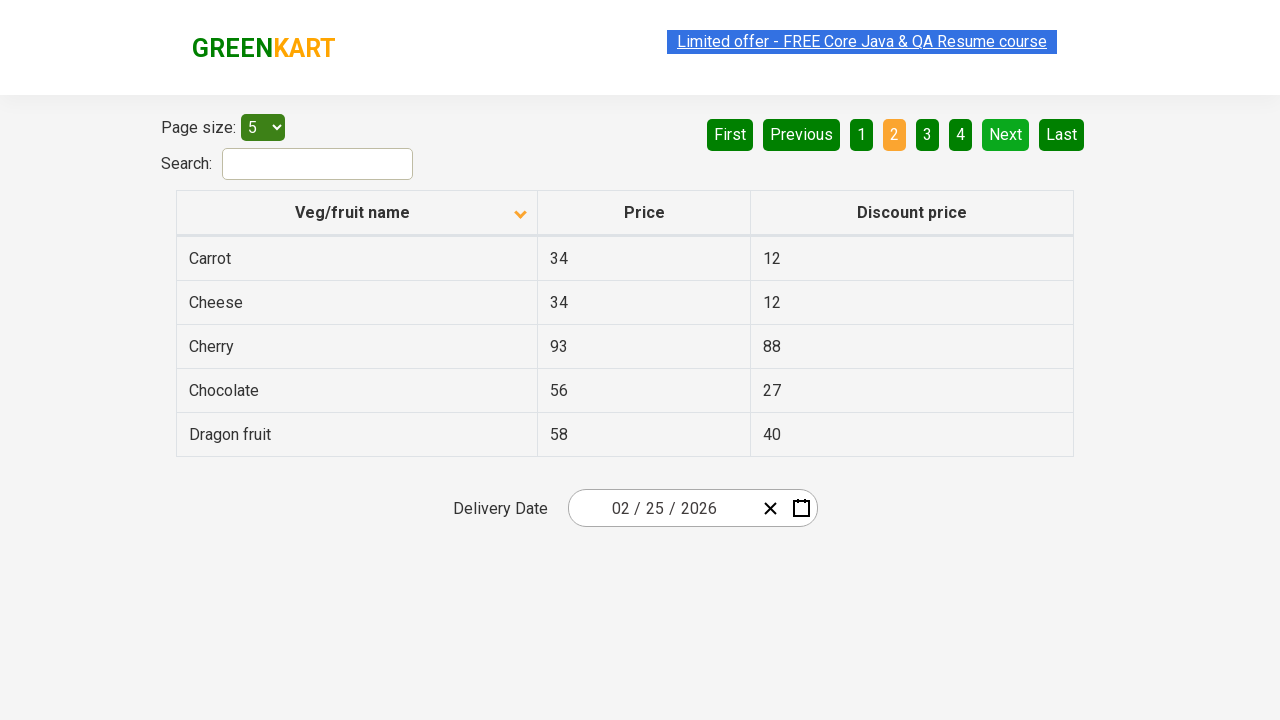

Waited for next page to load
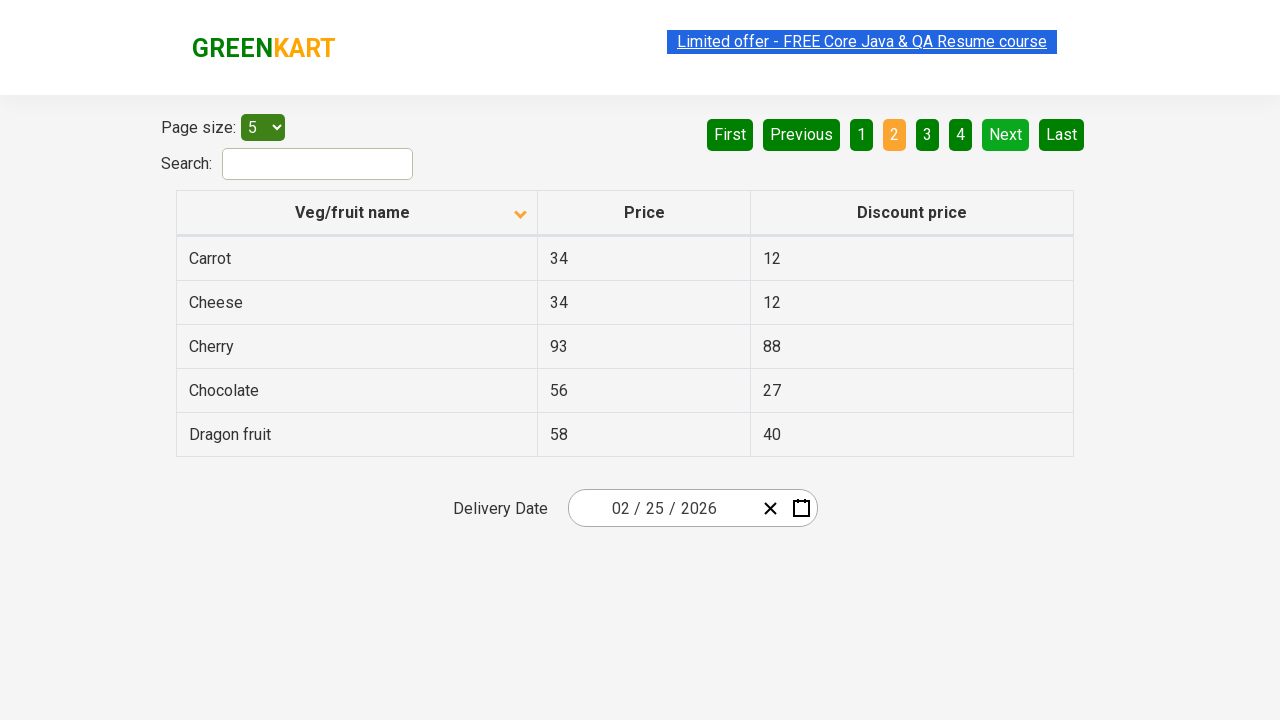

Clicked Next button to navigate to next page at (1006, 134) on [aria-label='Next']
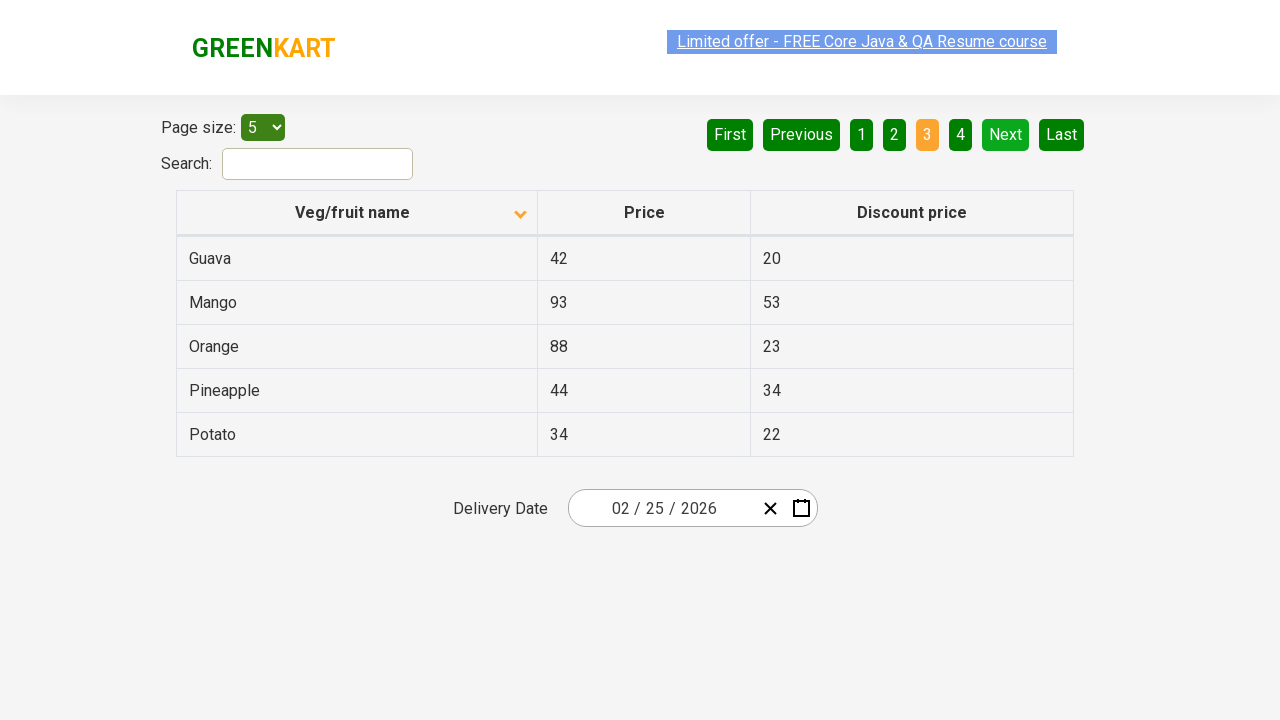

Waited for next page to load
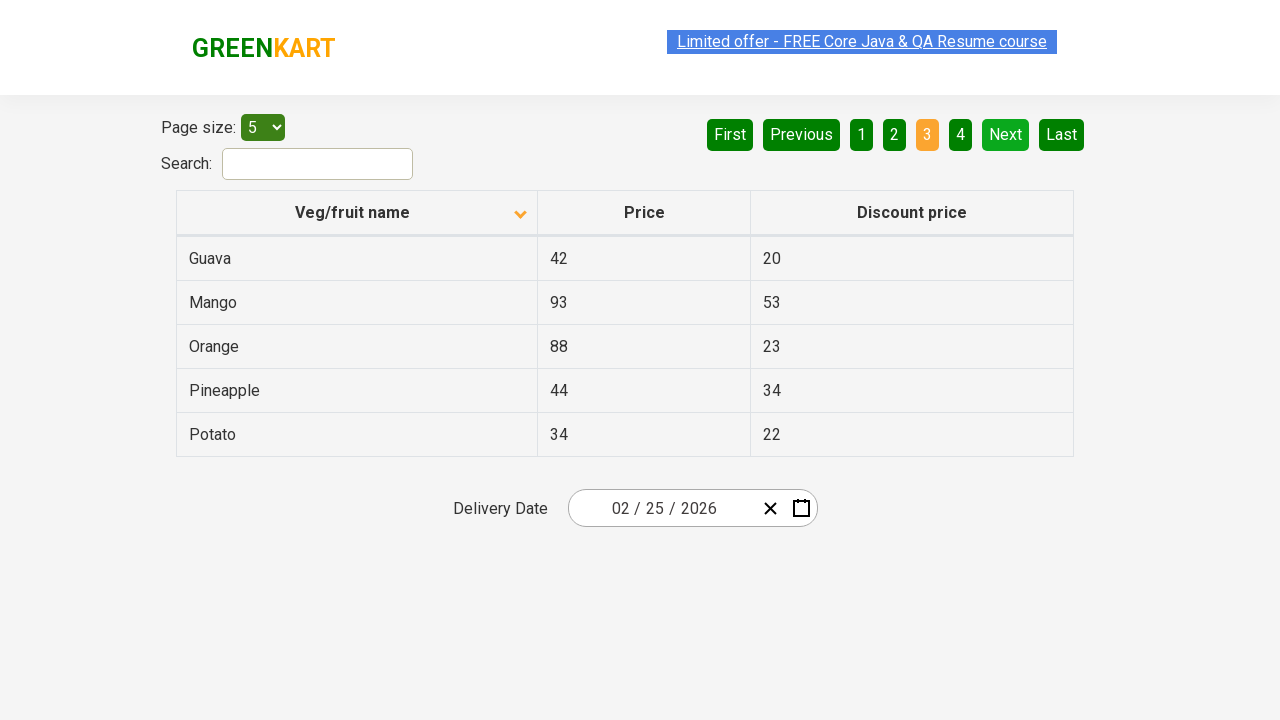

Clicked Next button to navigate to next page at (1006, 134) on [aria-label='Next']
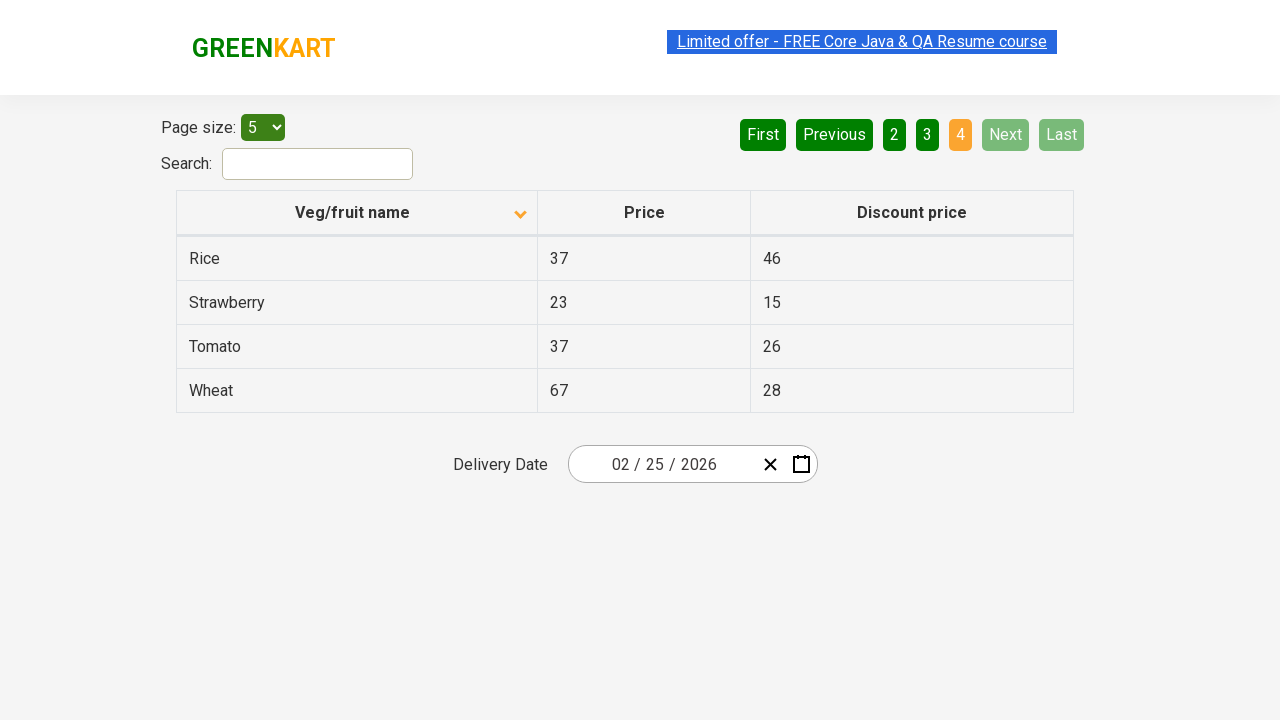

Waited for next page to load
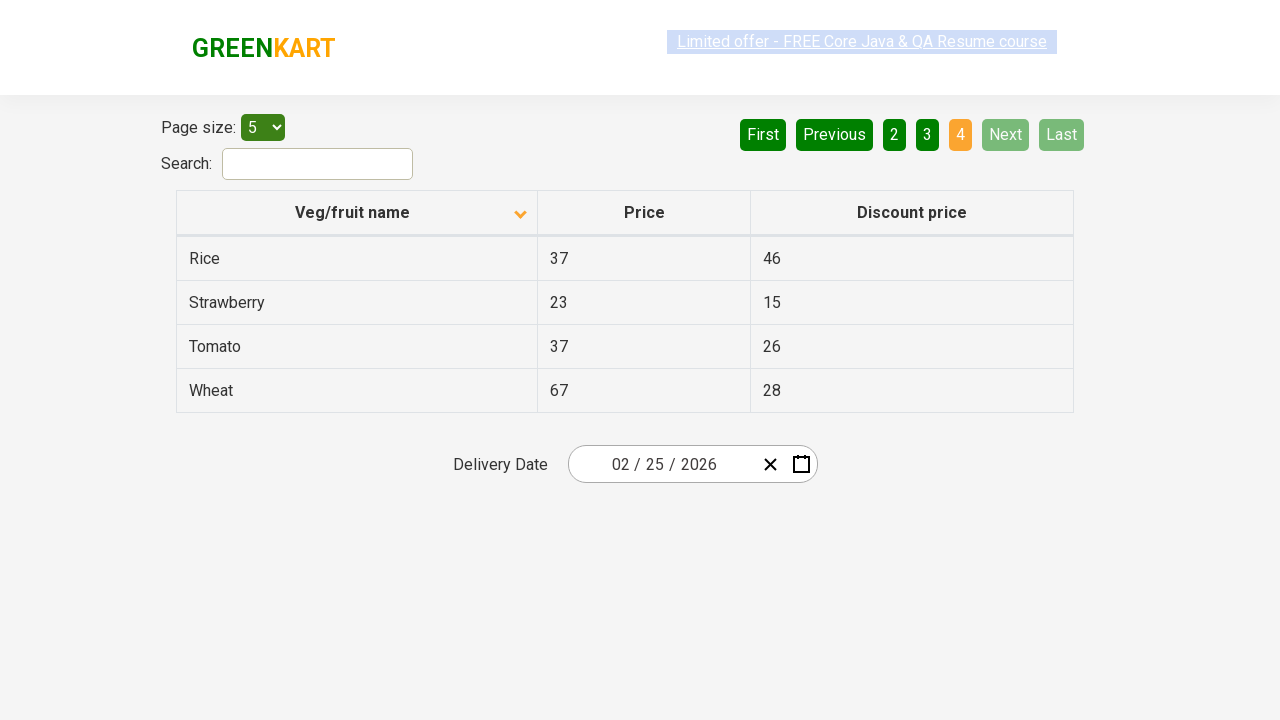

Found Rice in table with price: 37
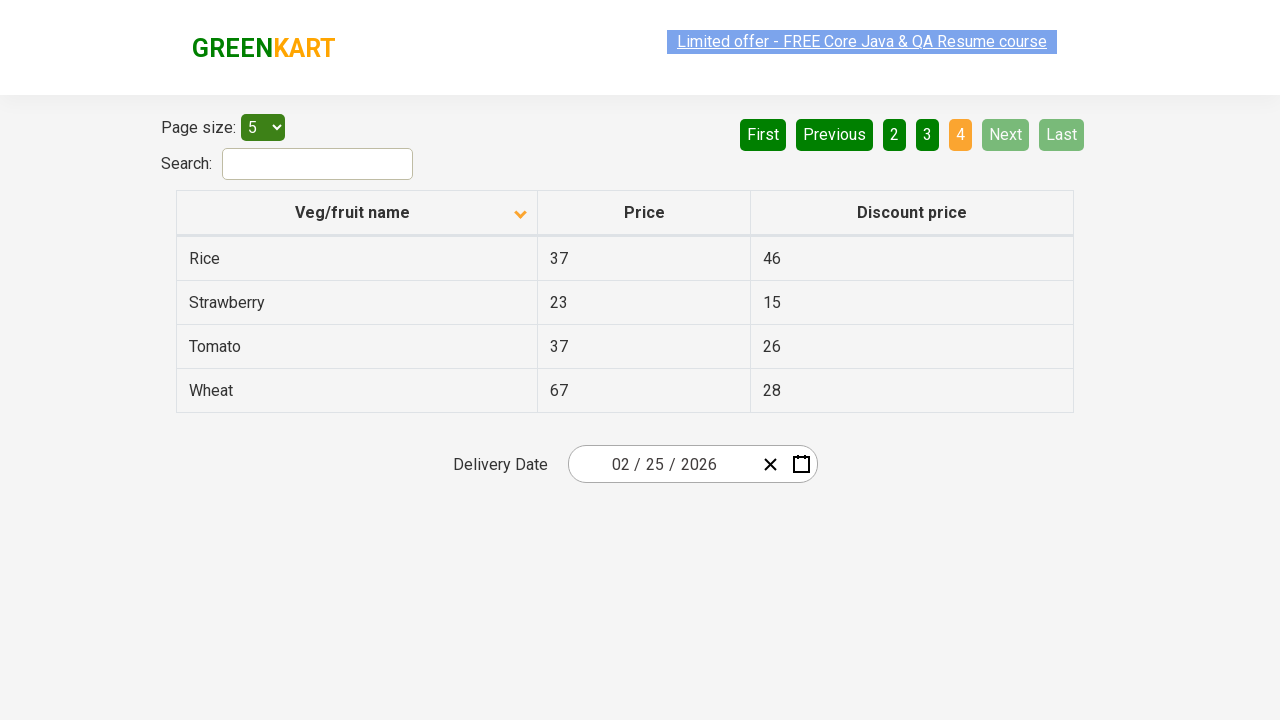

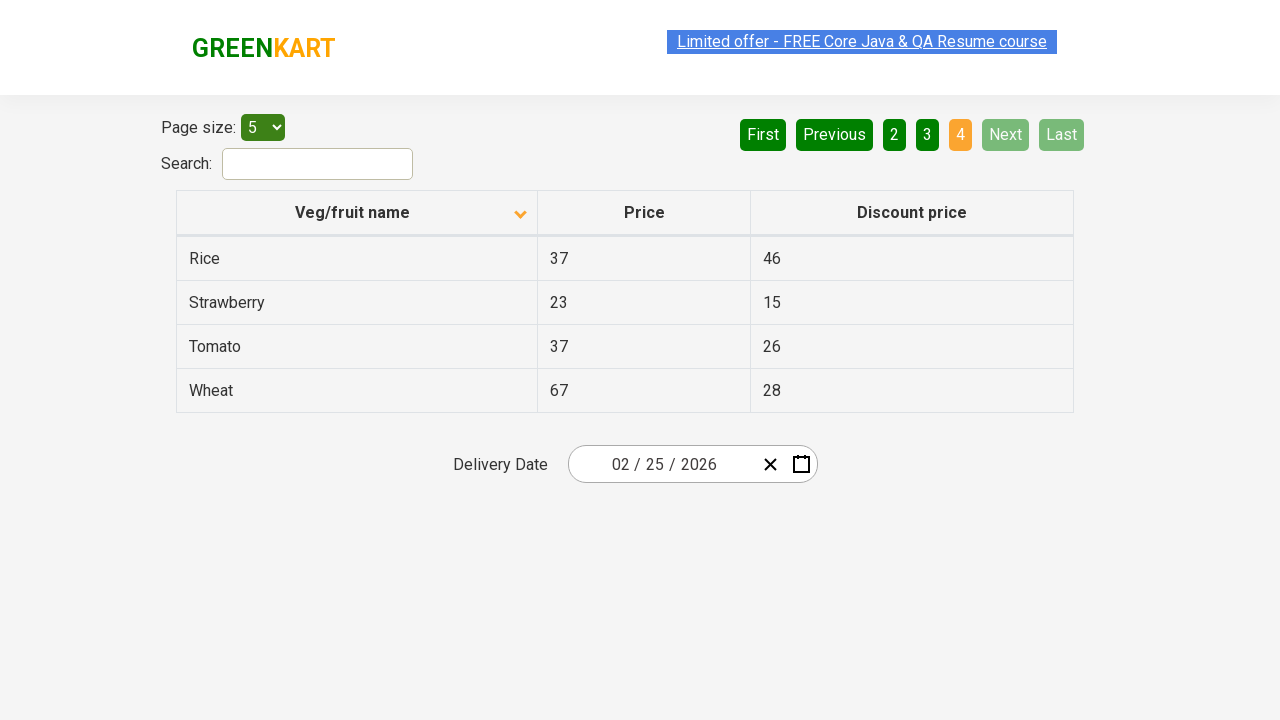